Tests dynamic loading page where an element is rendered after the loading bar completes, verifying the "Hello World!" text appears

Starting URL: http://the-internet.herokuapp.com/dynamic_loading/2

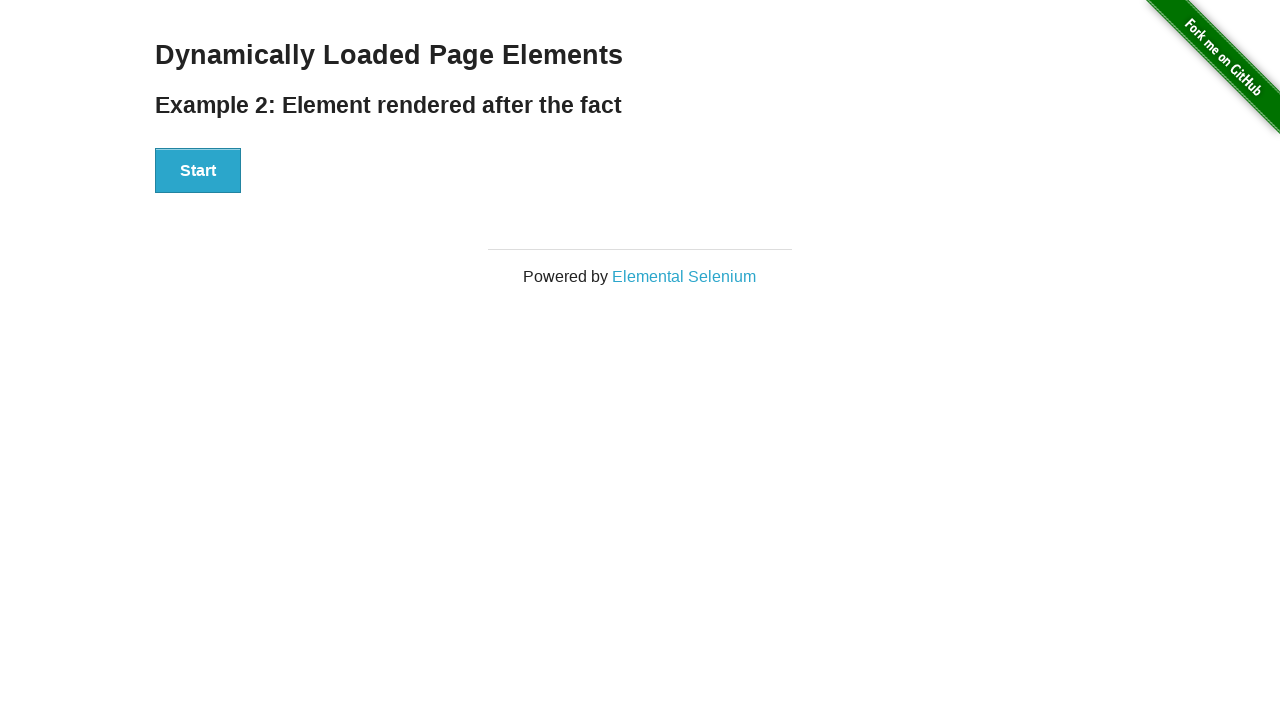

Clicked the start button to begin dynamic loading at (198, 171) on #start button
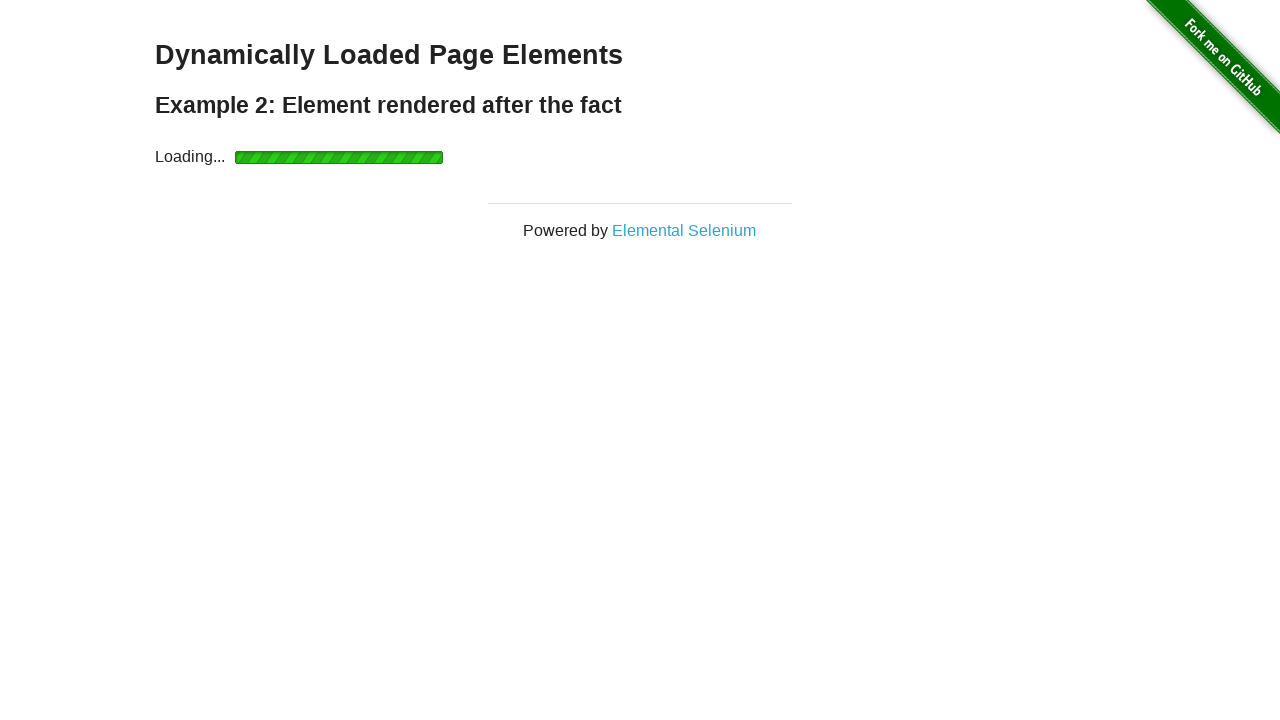

Waited for finish element to become visible after loading bar completes
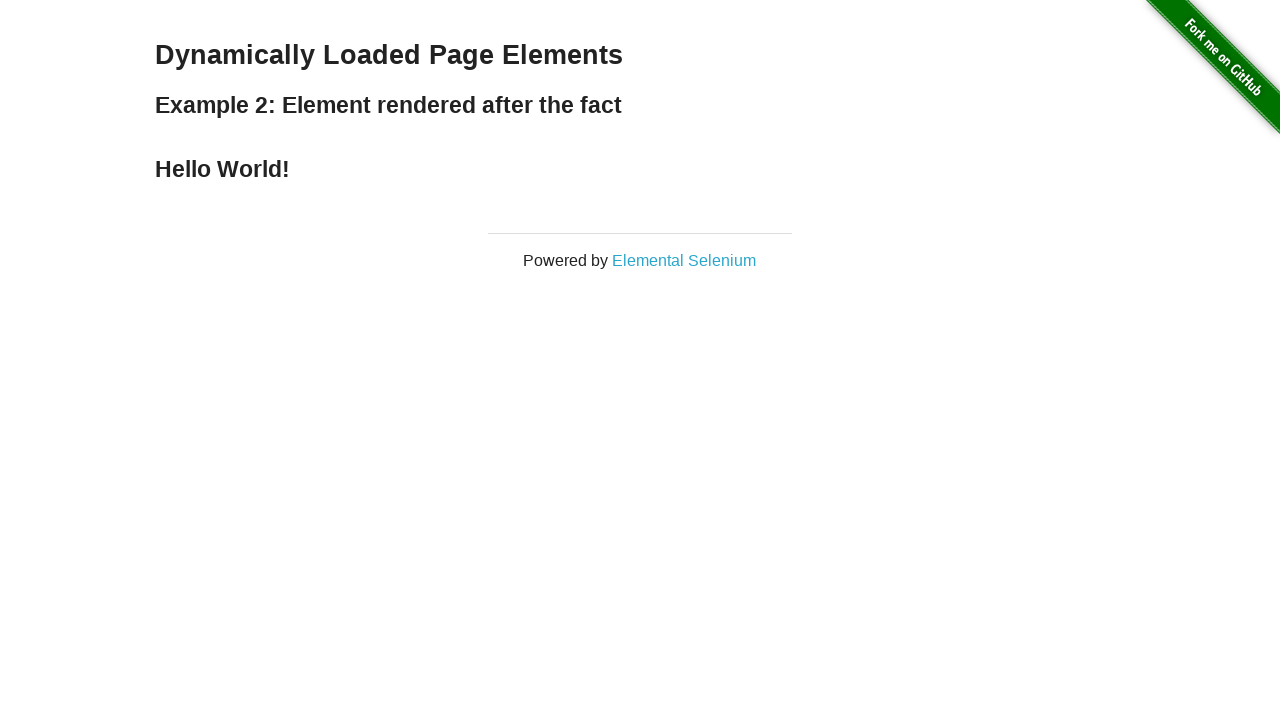

Verified that 'Hello World!' text appears in the finish element
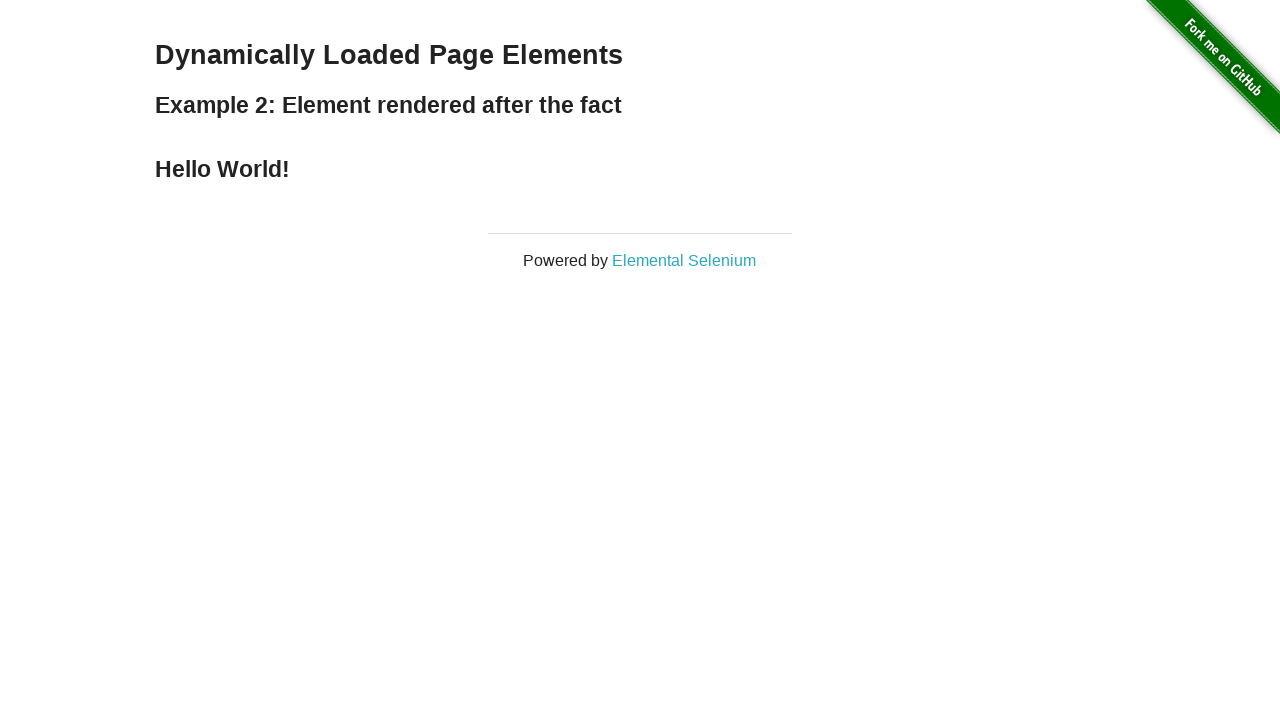

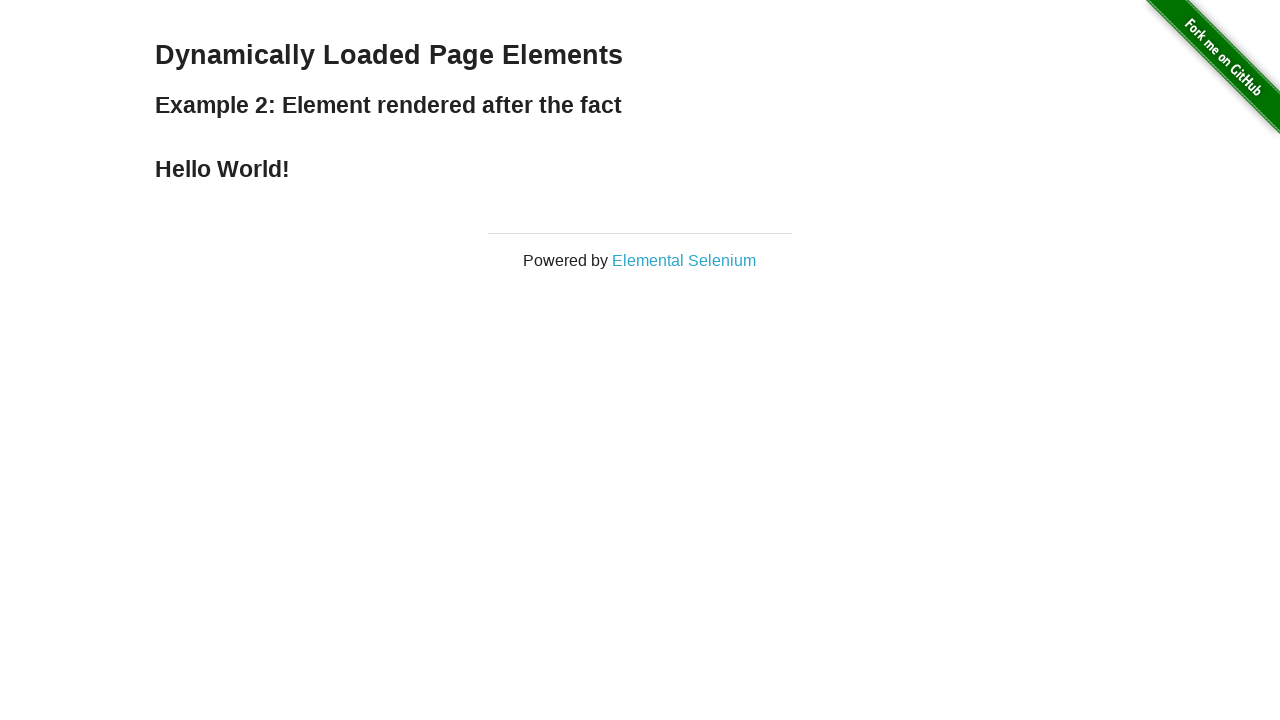